Navigates to OrangeHRM demo site and verifies the page title is retrieved correctly

Starting URL: https://opensource-demo.orangehrmlive.com/

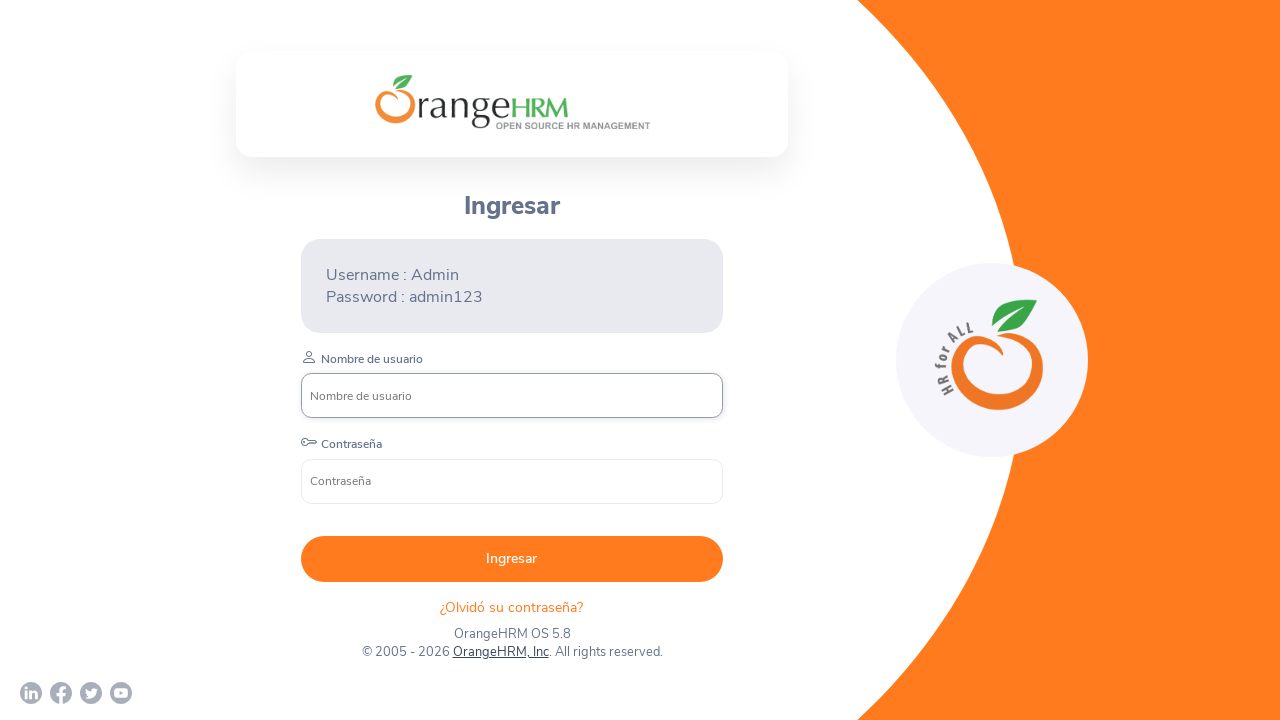

Navigated to OrangeHRM demo site
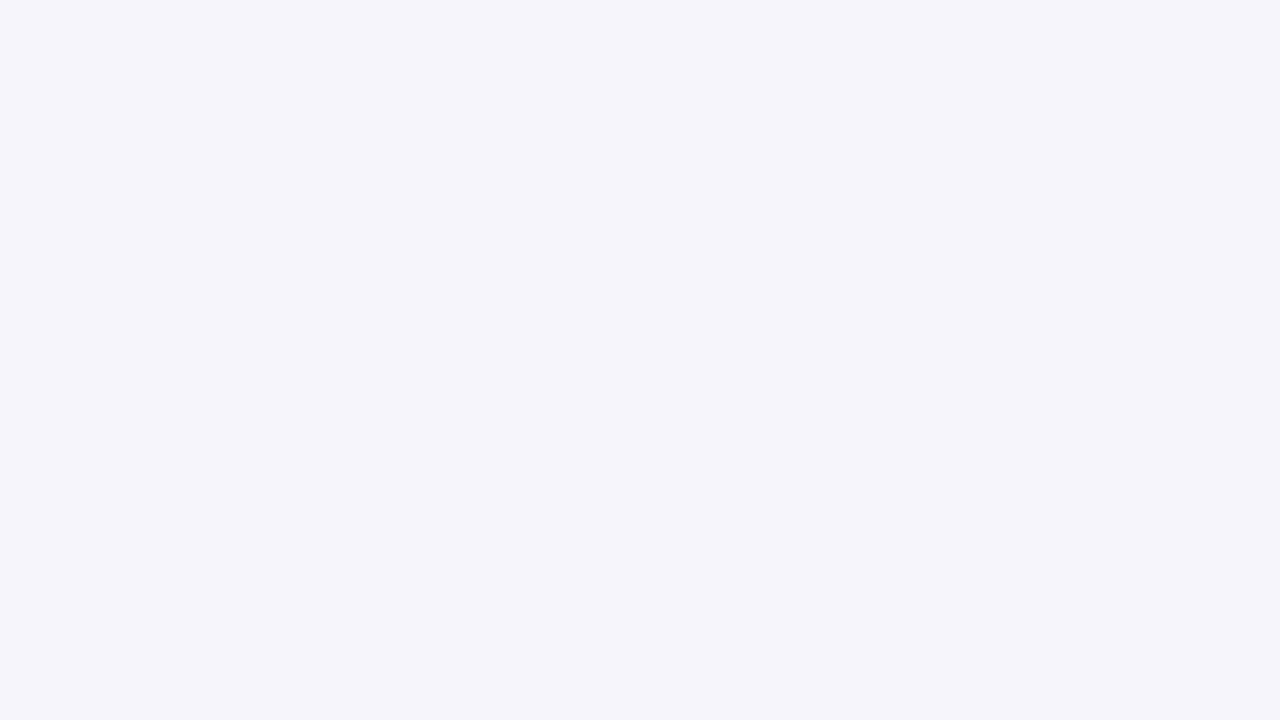

Retrieved page title: OrangeHRM
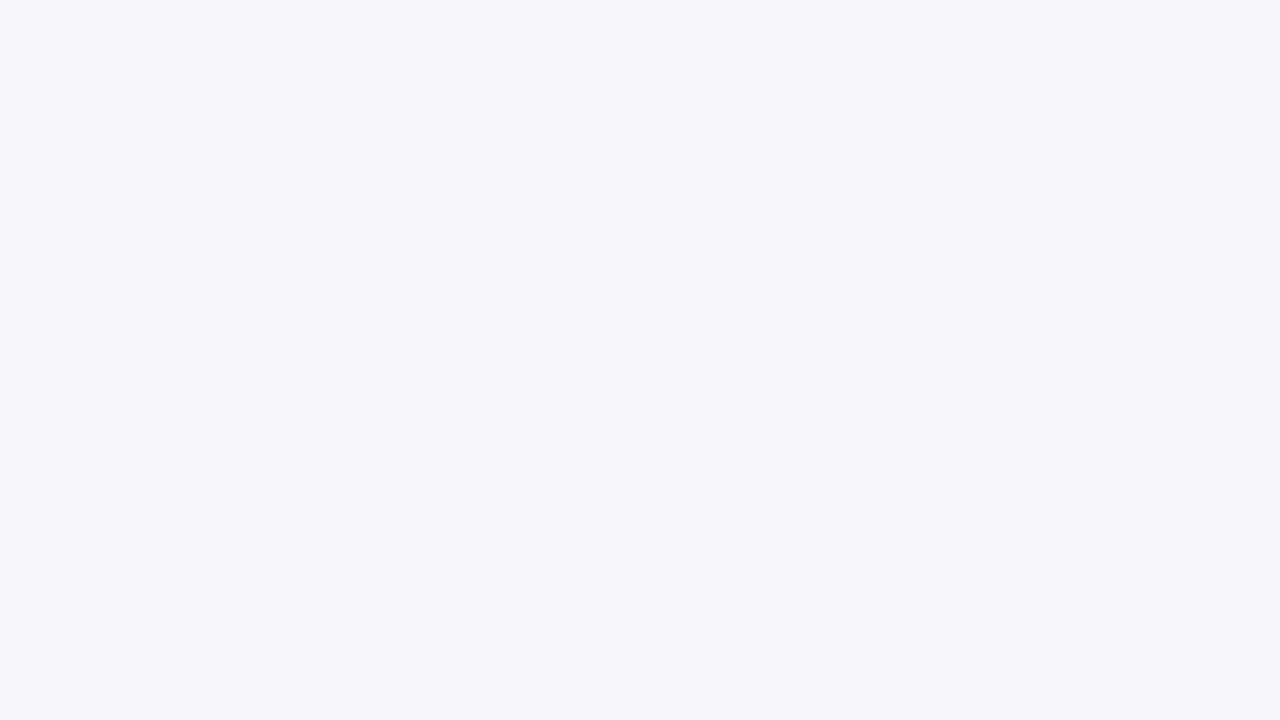

Printed page title to console
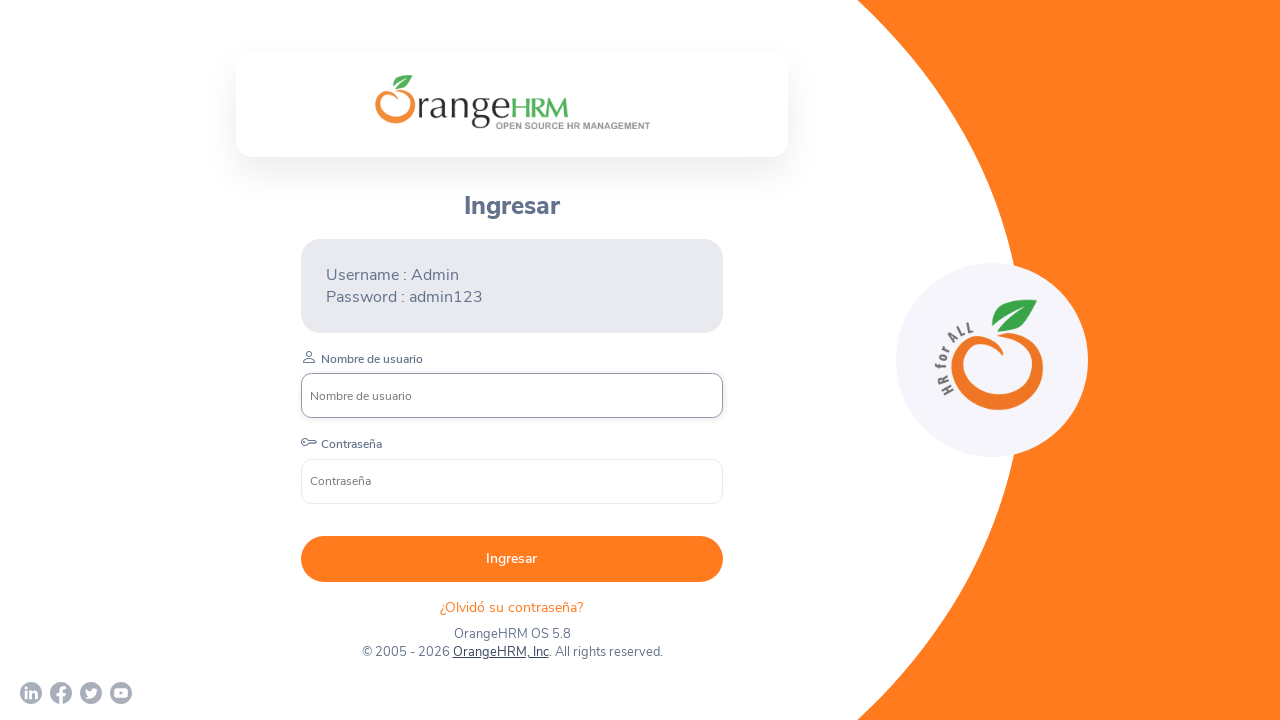

Verified page title is correct
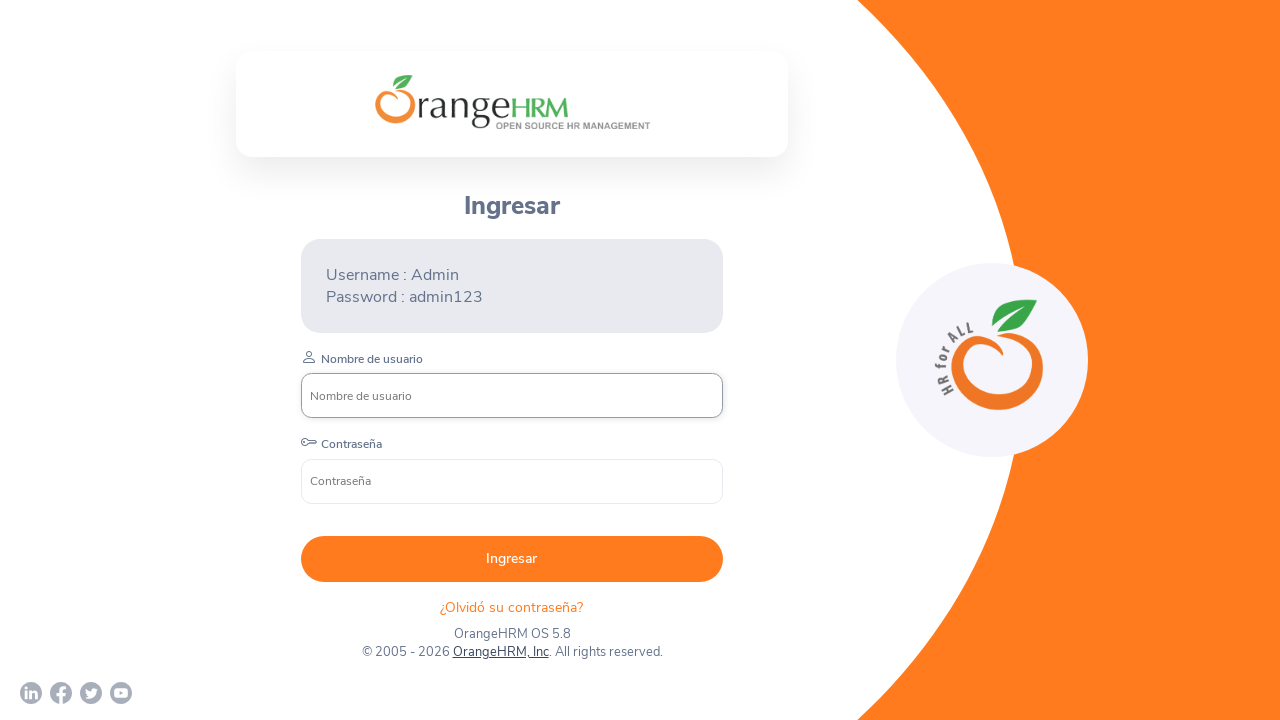

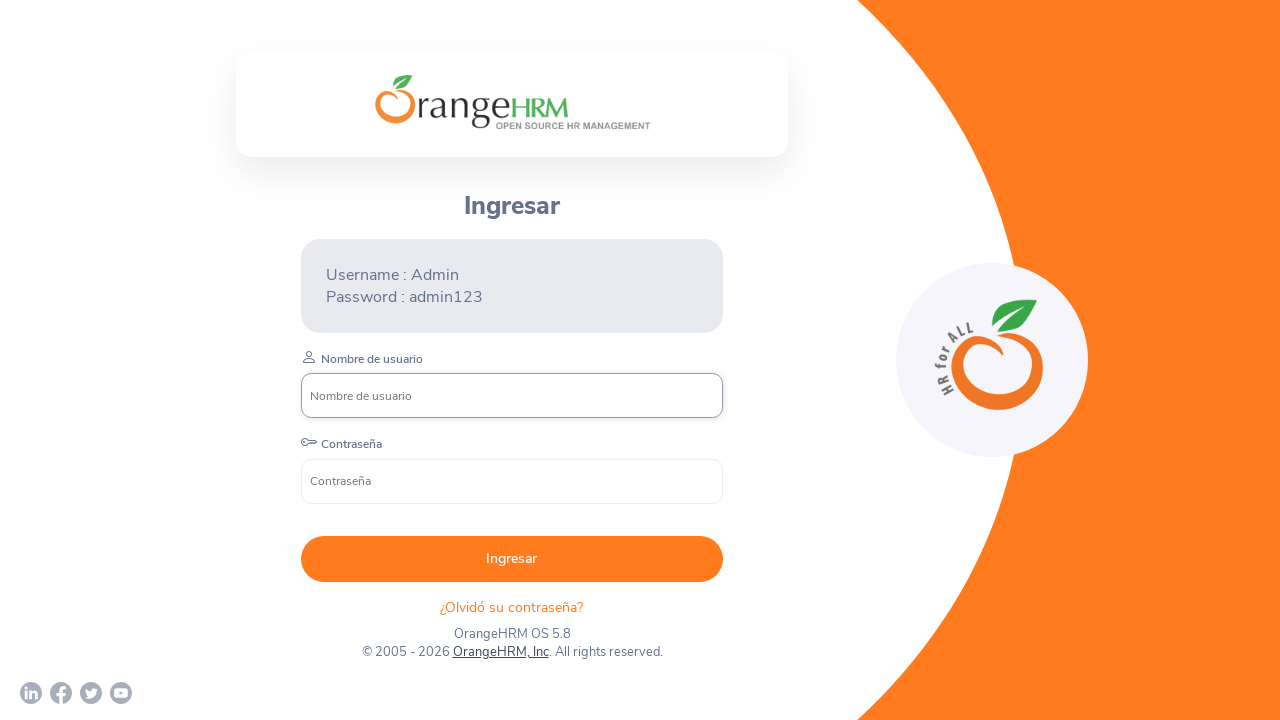